Tests window handling functionality by opening a new window, verifying content in both windows, and switching between them

Starting URL: https://the-internet.herokuapp.com/windows

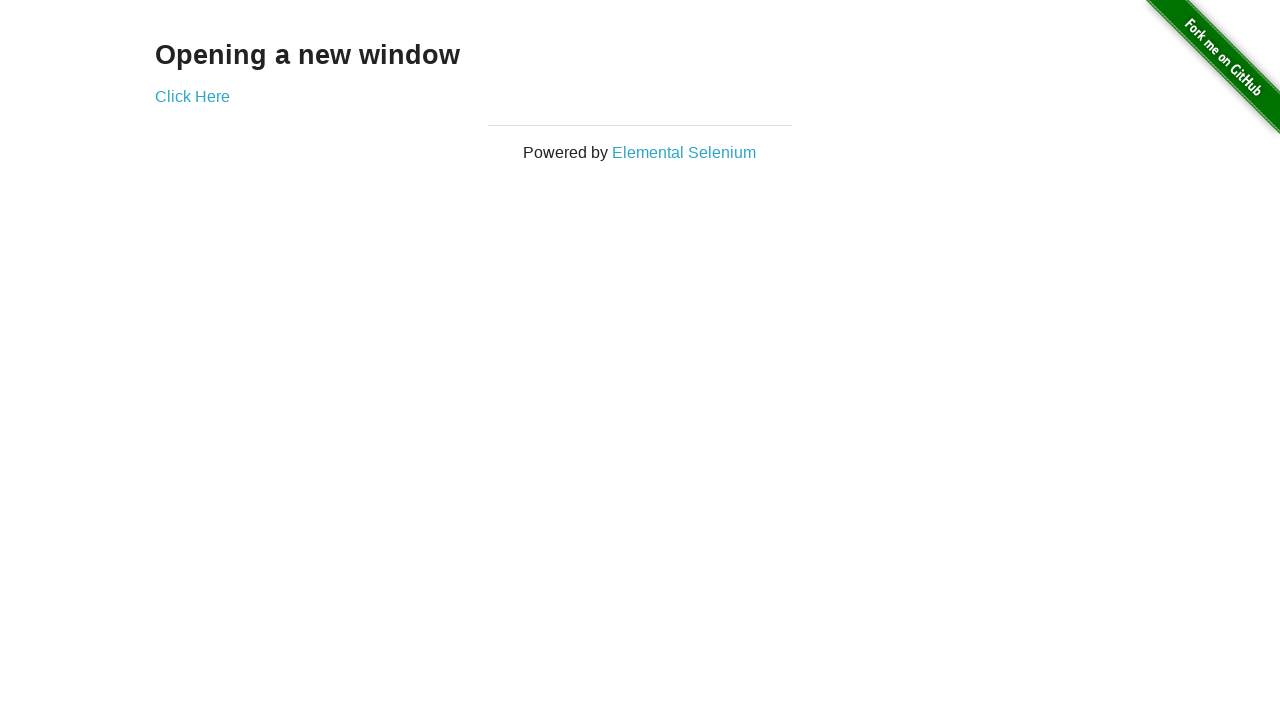

Verified h3 text content is 'Opening a new window'
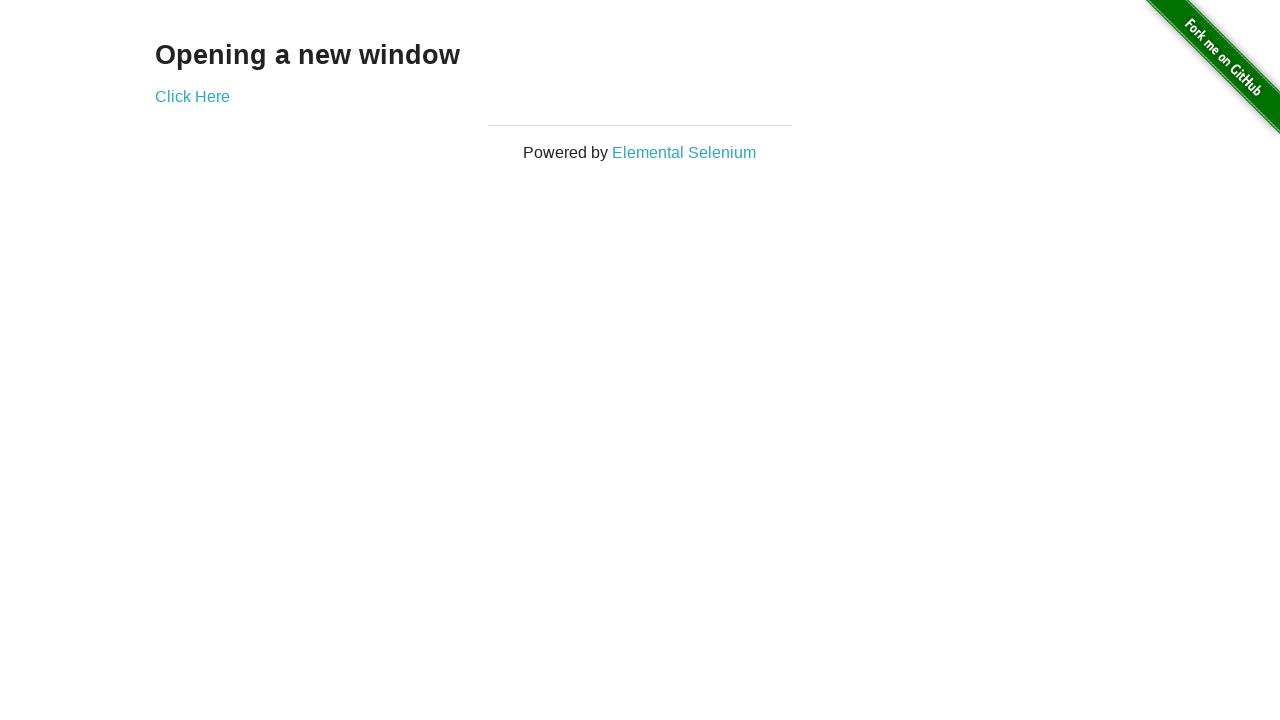

Verified page title is 'The Internet'
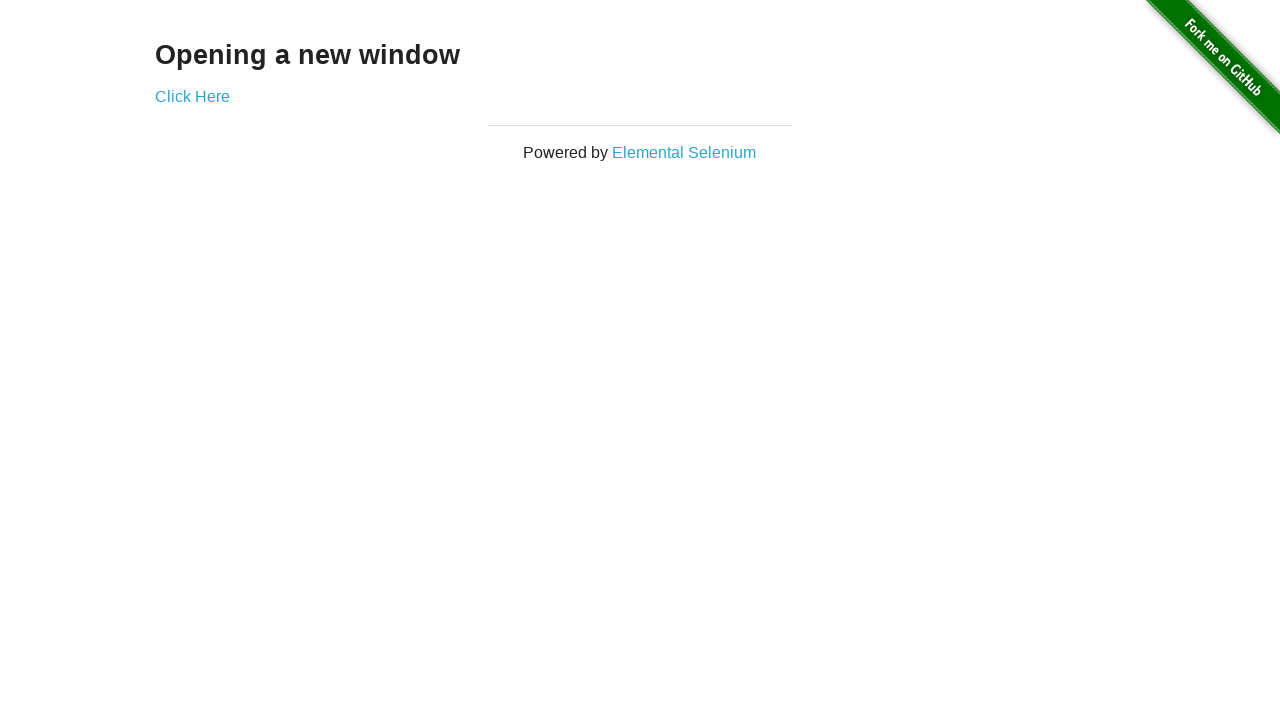

Clicked 'Click Here' link and new window opened at (192, 96) on a[href='/windows/new']
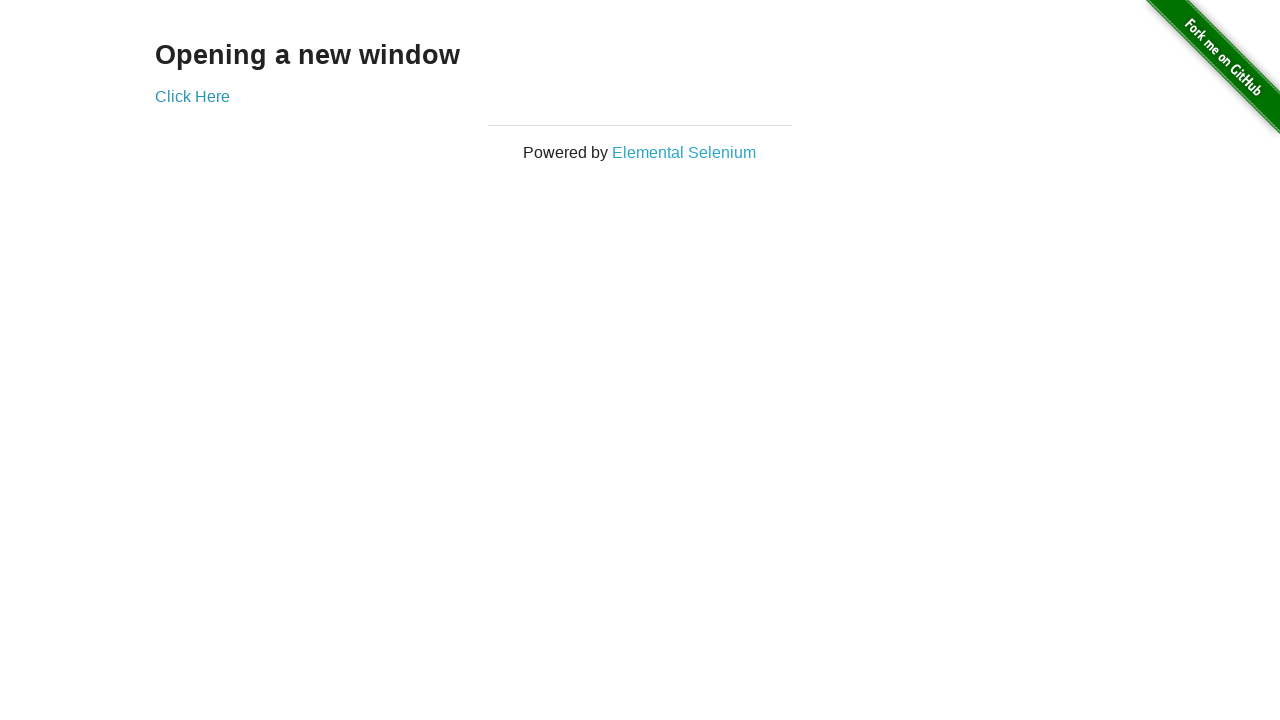

Verified new window title is 'New Window'
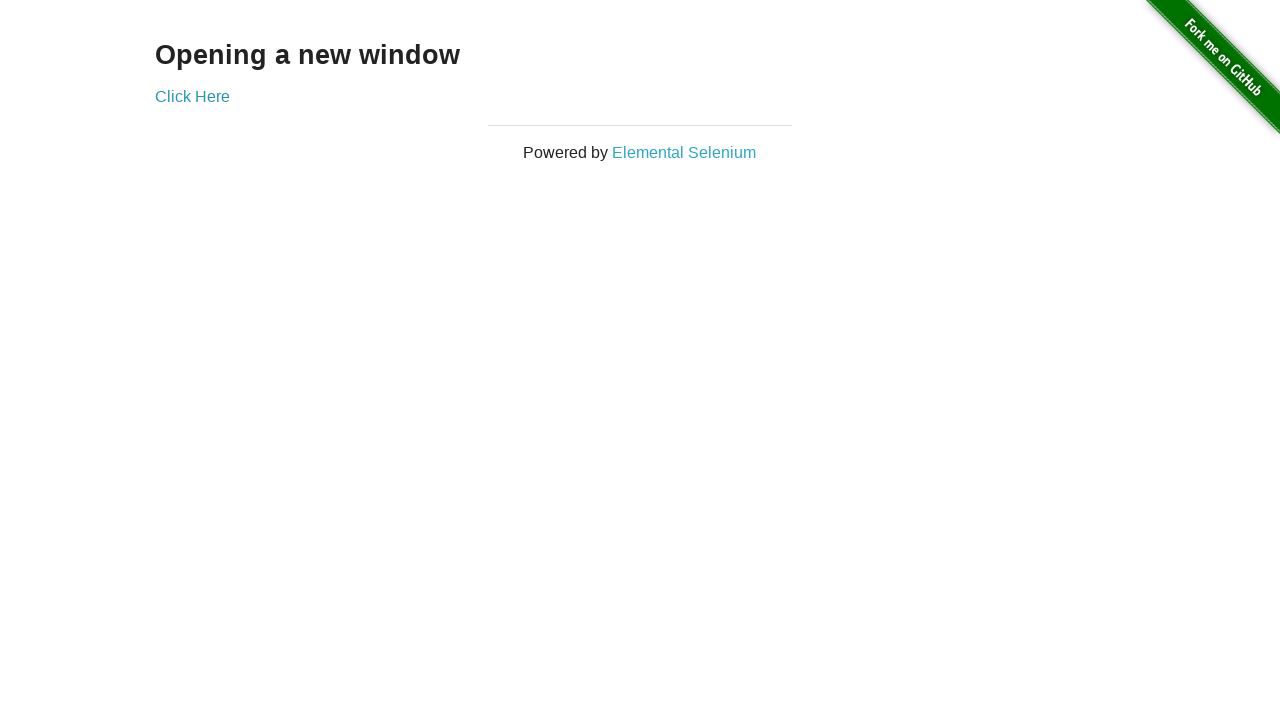

Verified h3 text in new window is 'New Window'
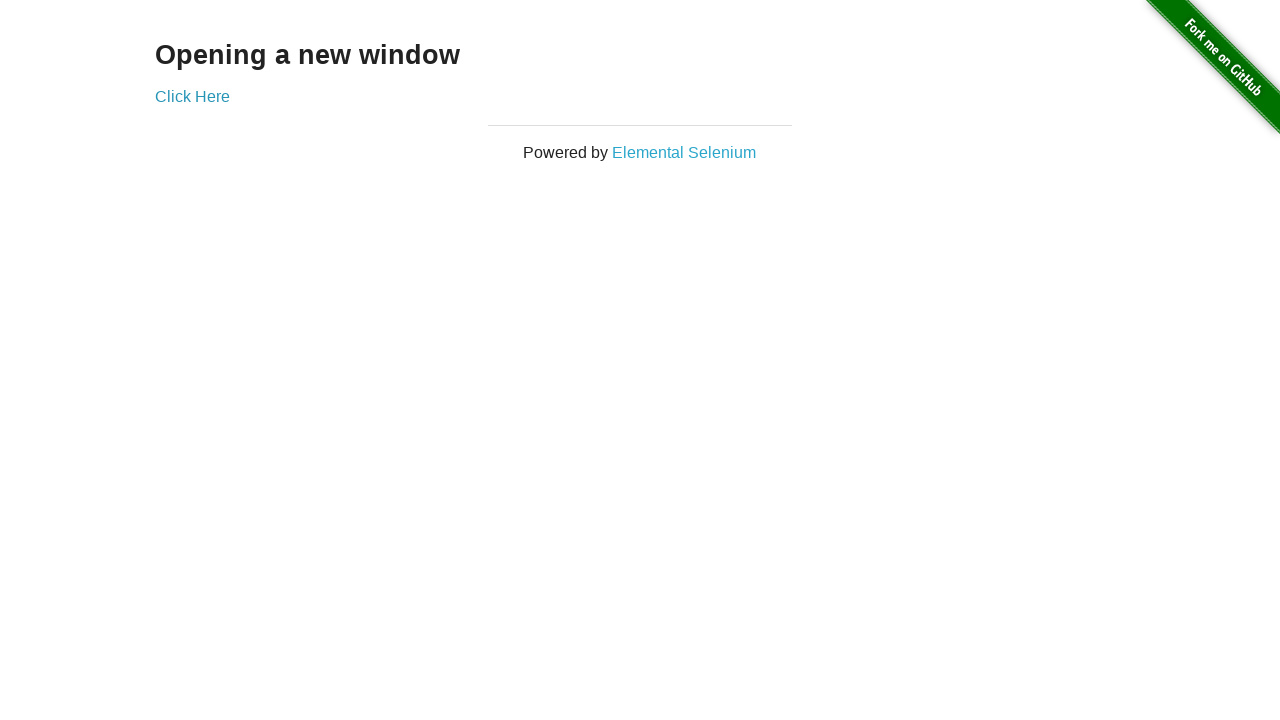

Switched back to original window
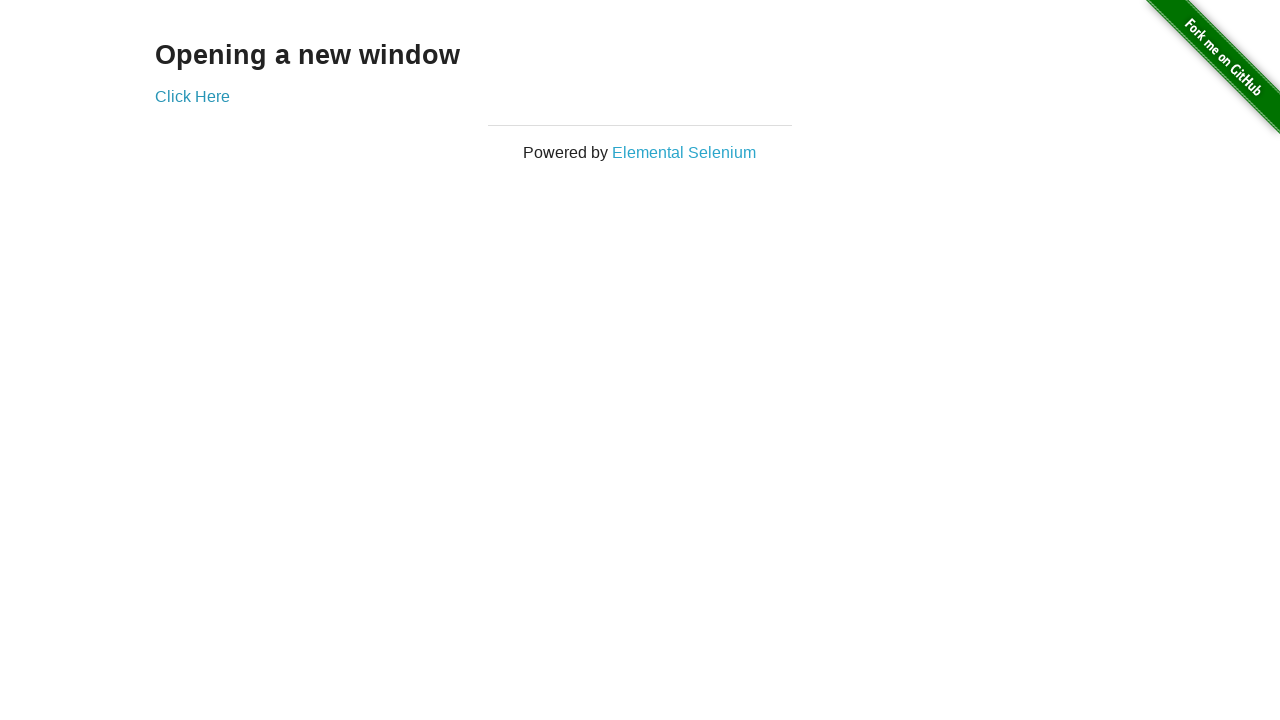

Verified original window title is 'The Internet'
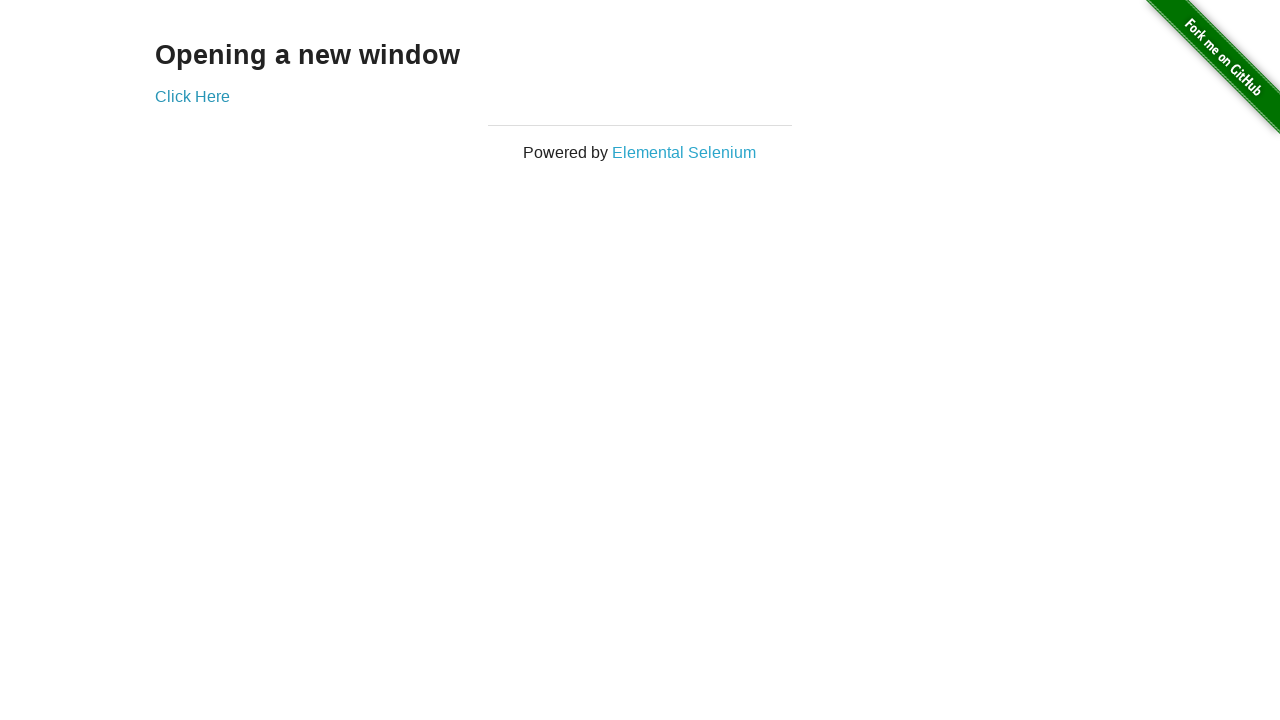

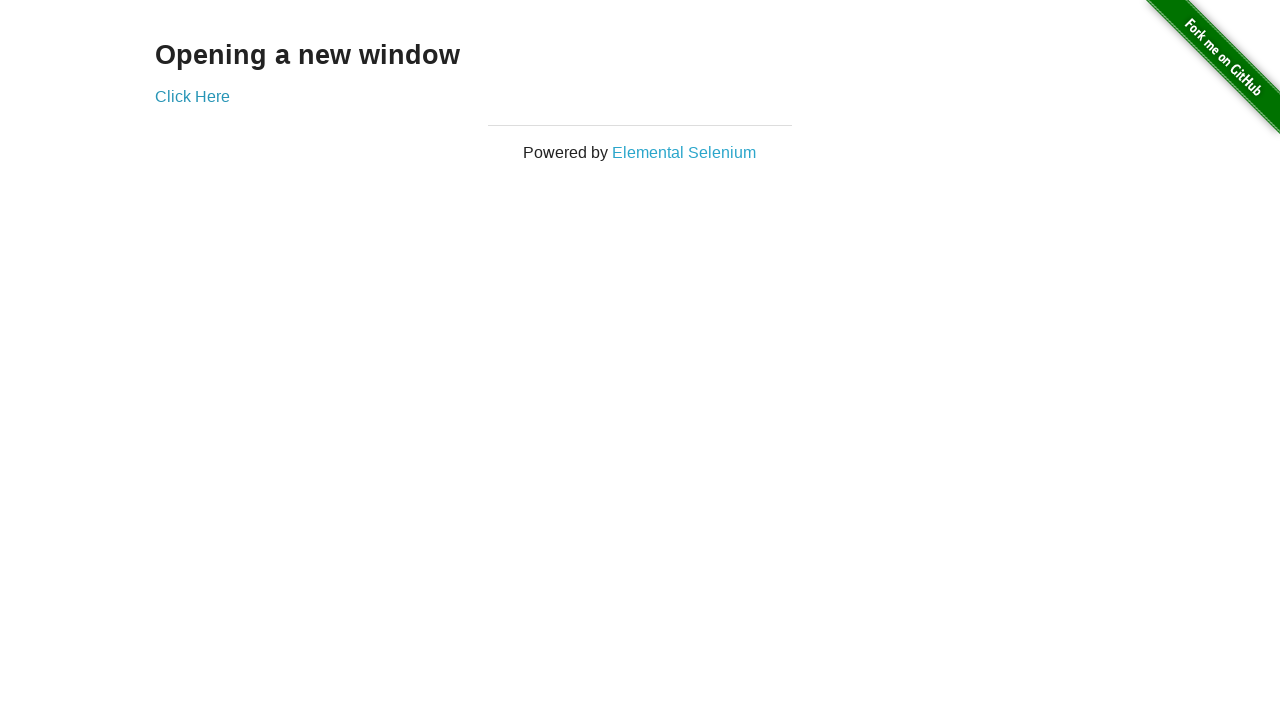